Tests dropdown selection functionality by selecting "Germany" from a country dropdown menu on a test automation practice page

Starting URL: https://testautomationpractice.blogspot.com/

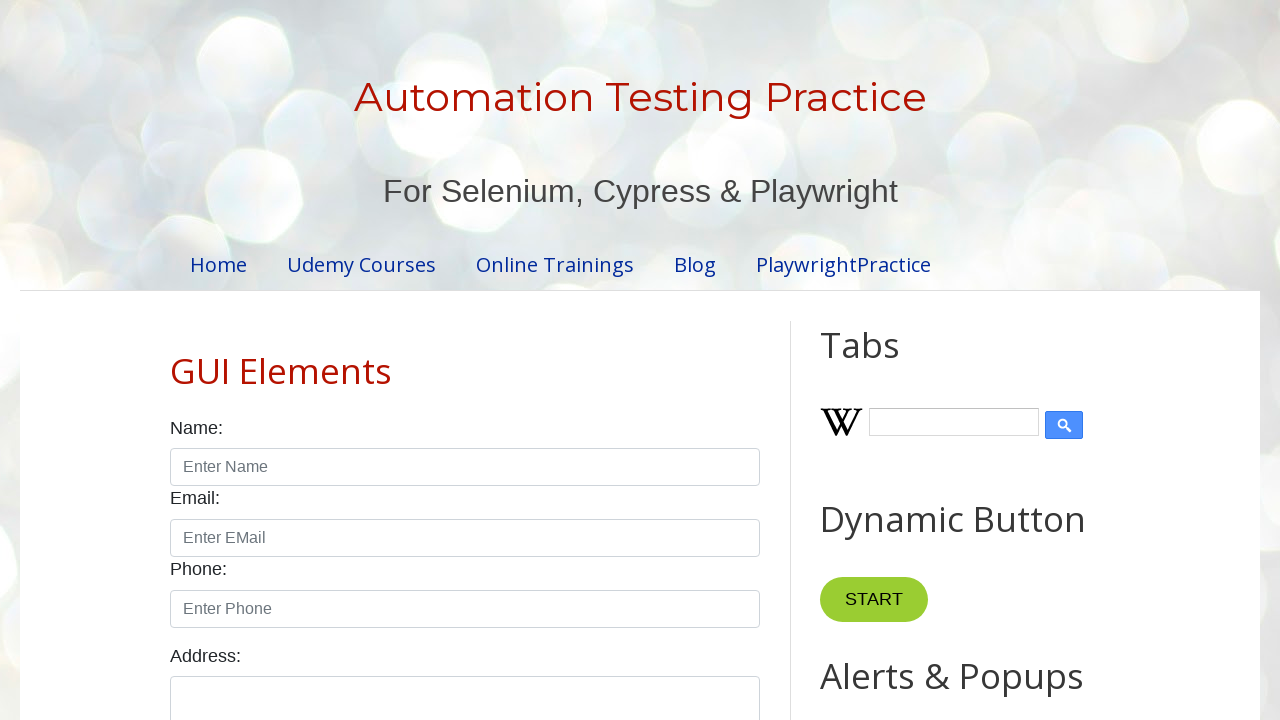

Navigated to test automation practice page
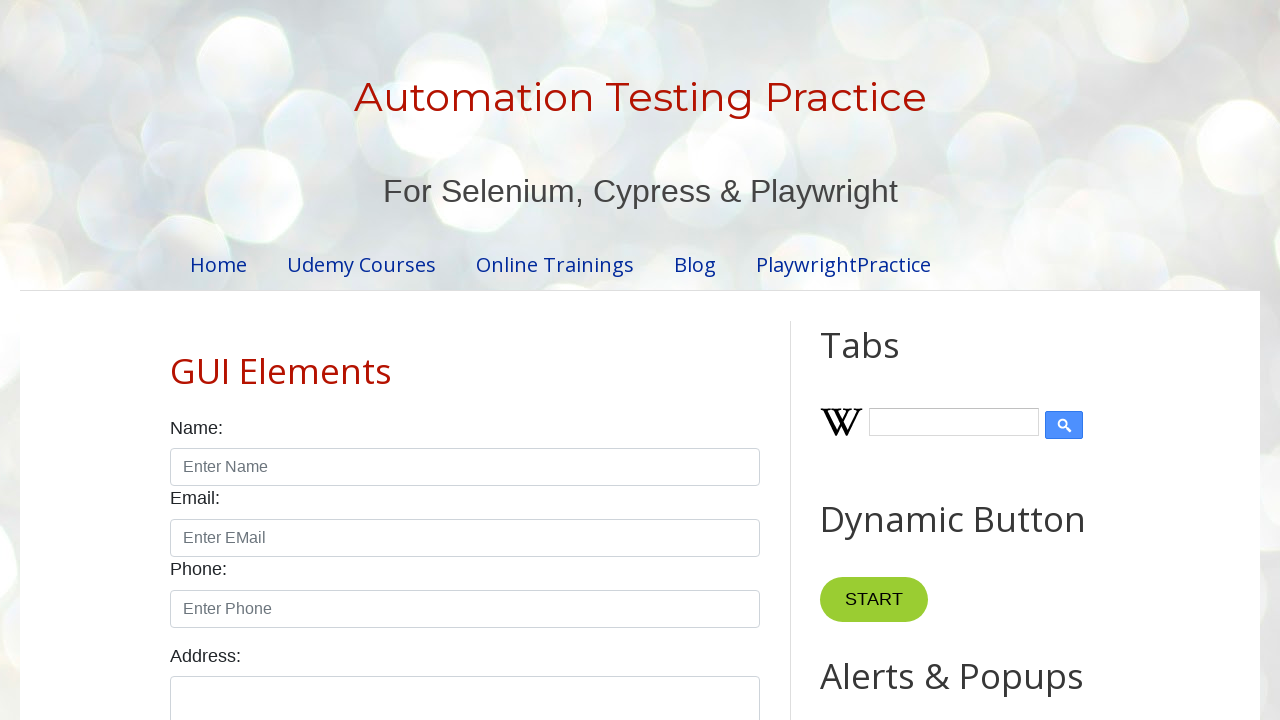

Selected 'Germany' from the country dropdown menu on select#country
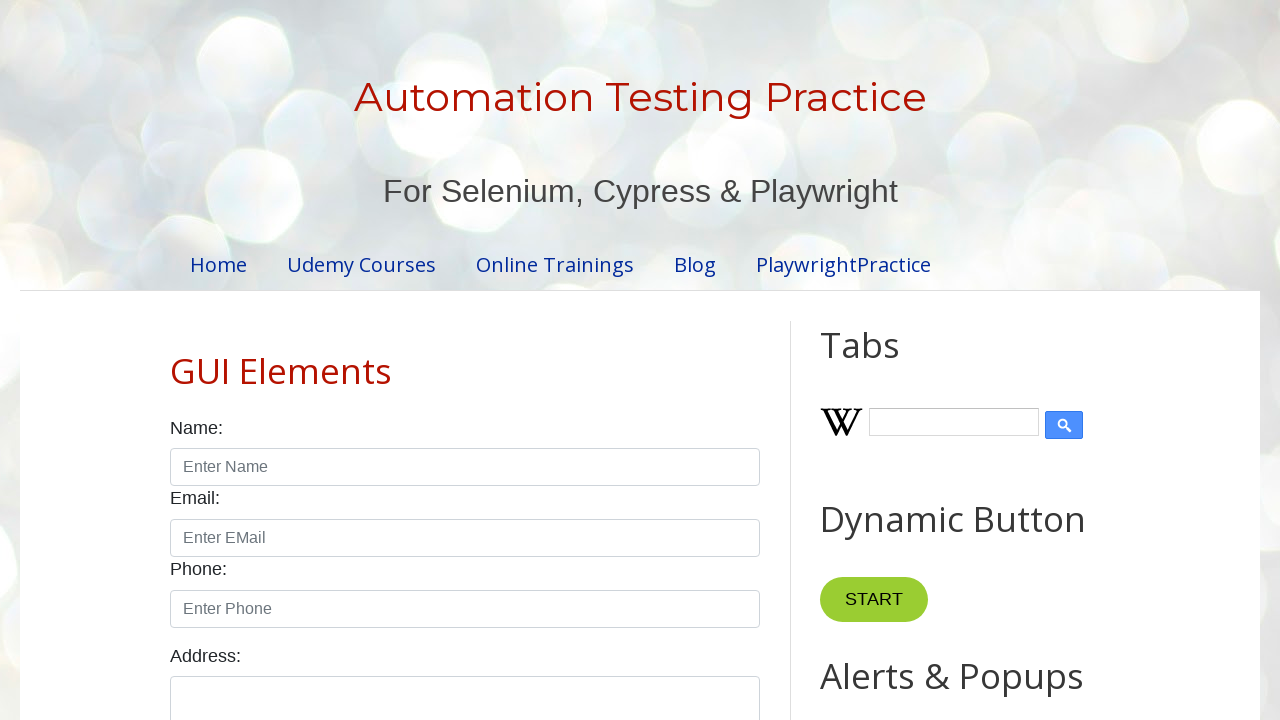

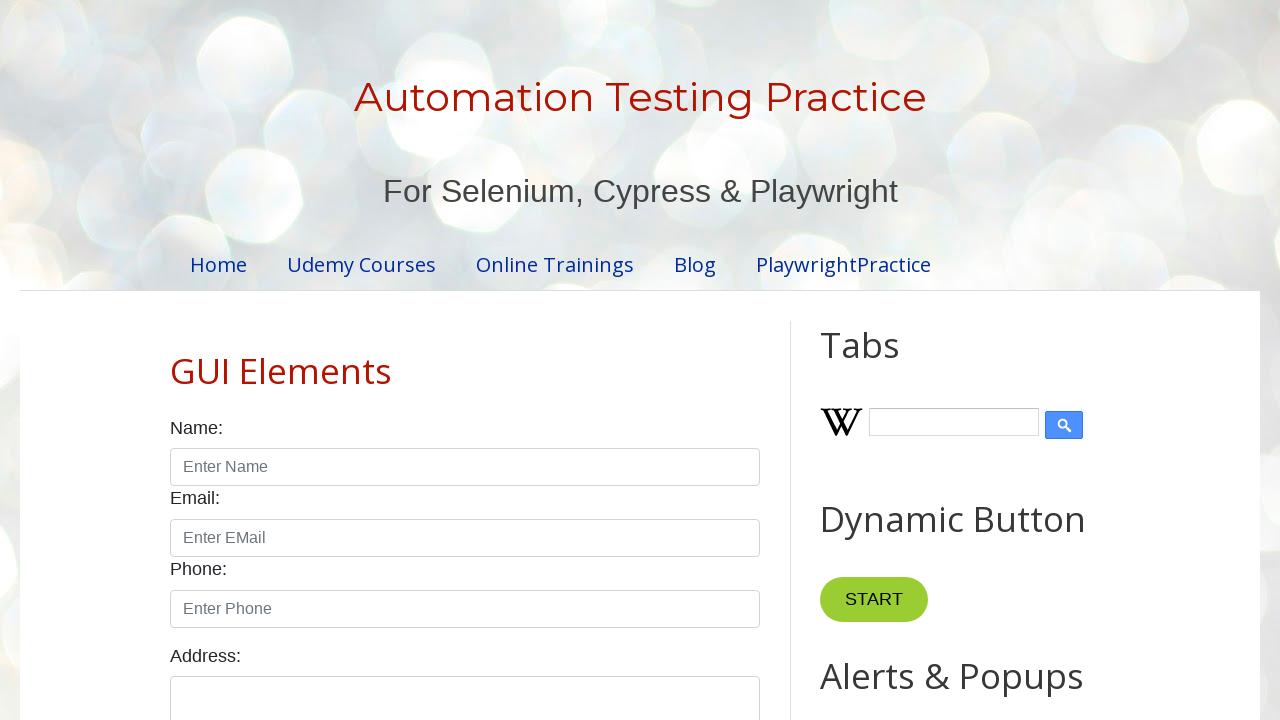